Navigates to HepsiBurada website and takes a screenshot of the page

Starting URL: https://www.hepsiburada.com

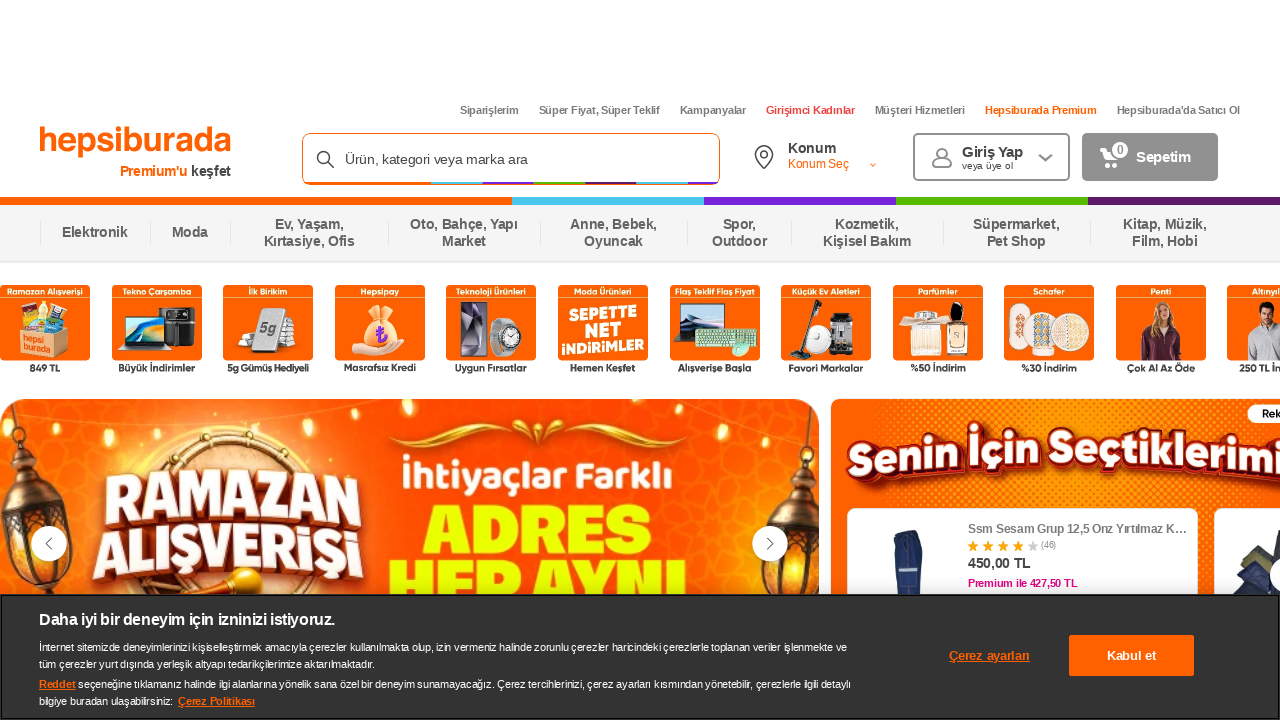

Waited for page to reach networkidle state
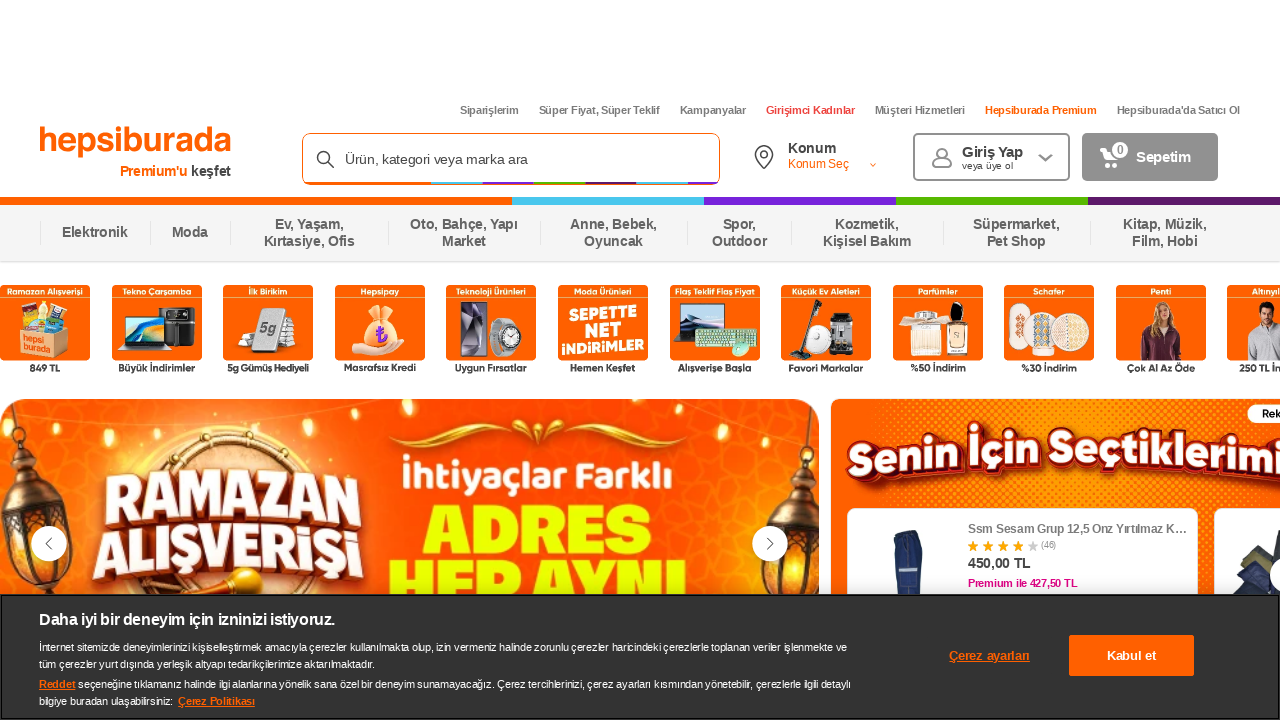

Took screenshot of HepsiBurada website homepage
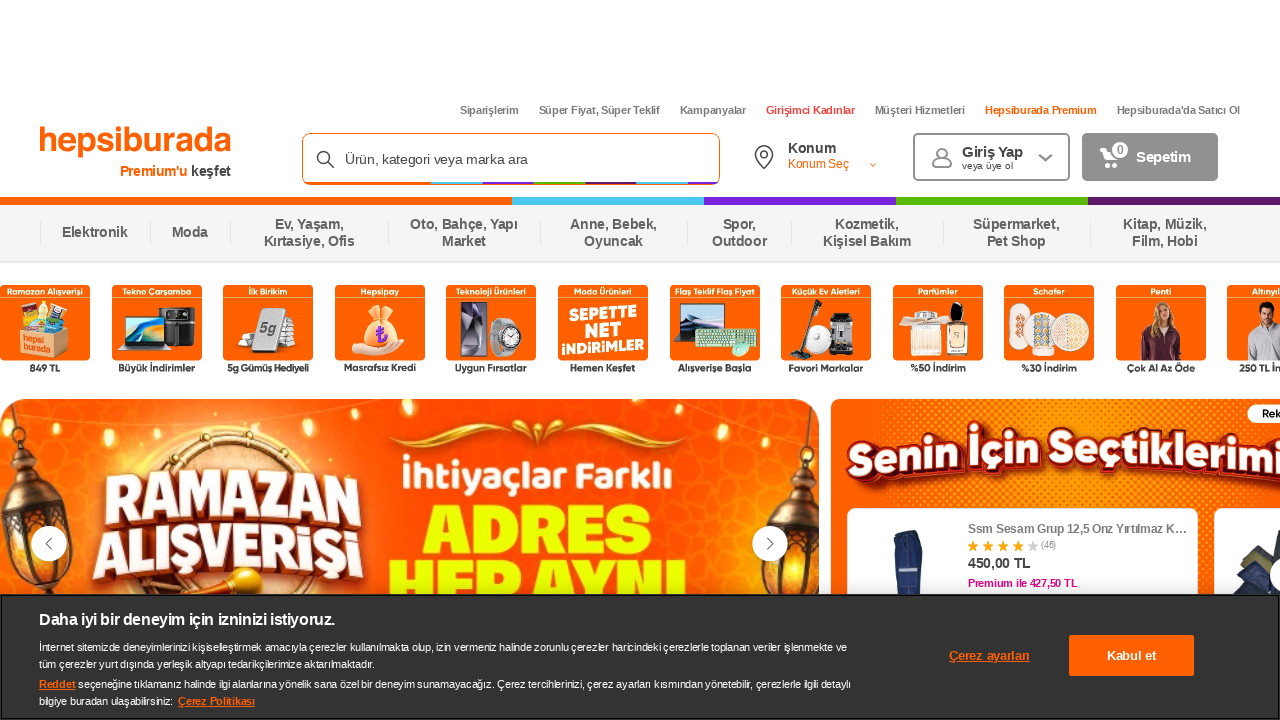

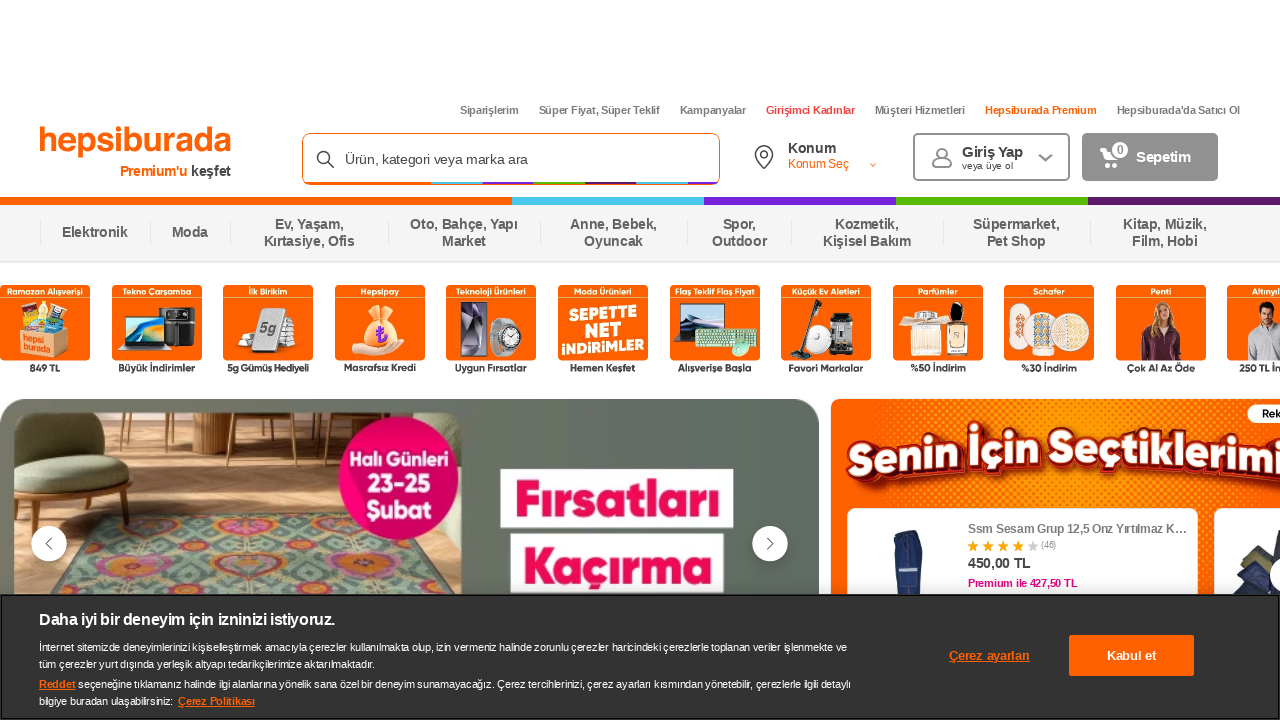